Tests that clicking the Offers link redirects to a page displaying a login button, verifying unauthenticated access behavior

Starting URL: https://www.bstackdemo.com/

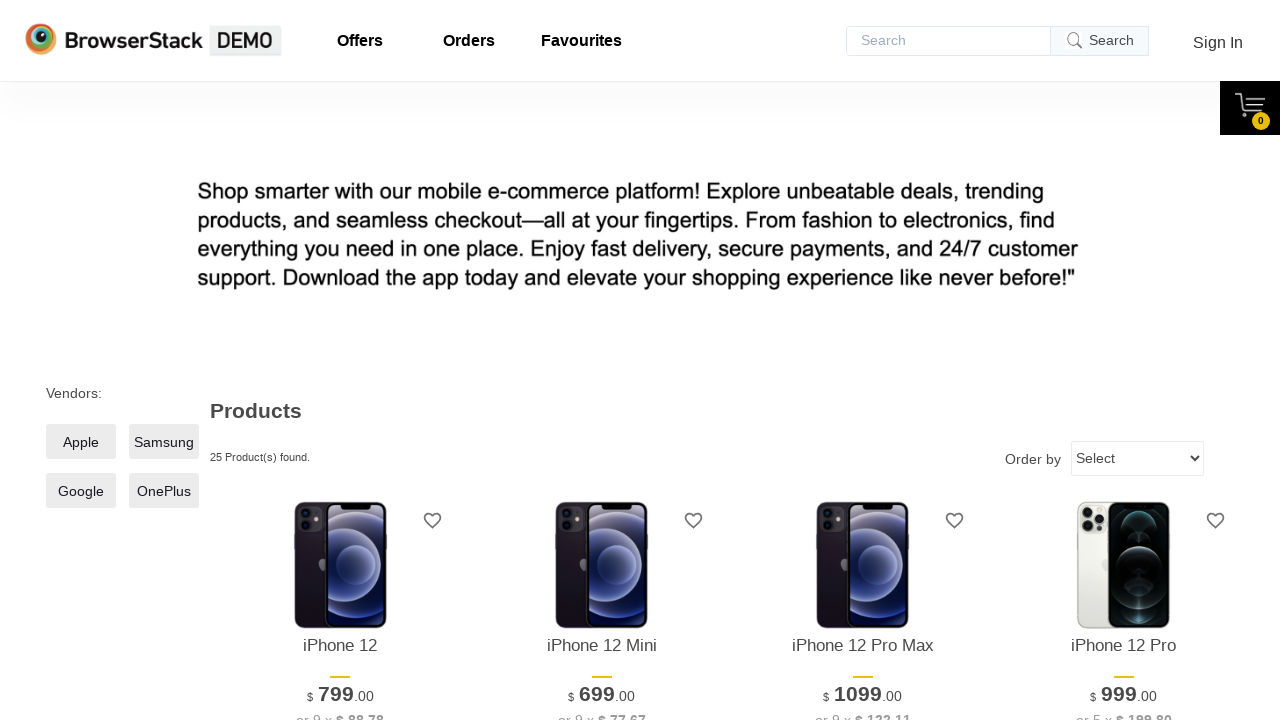

Clicked on Offers link at (360, 41) on a#offers
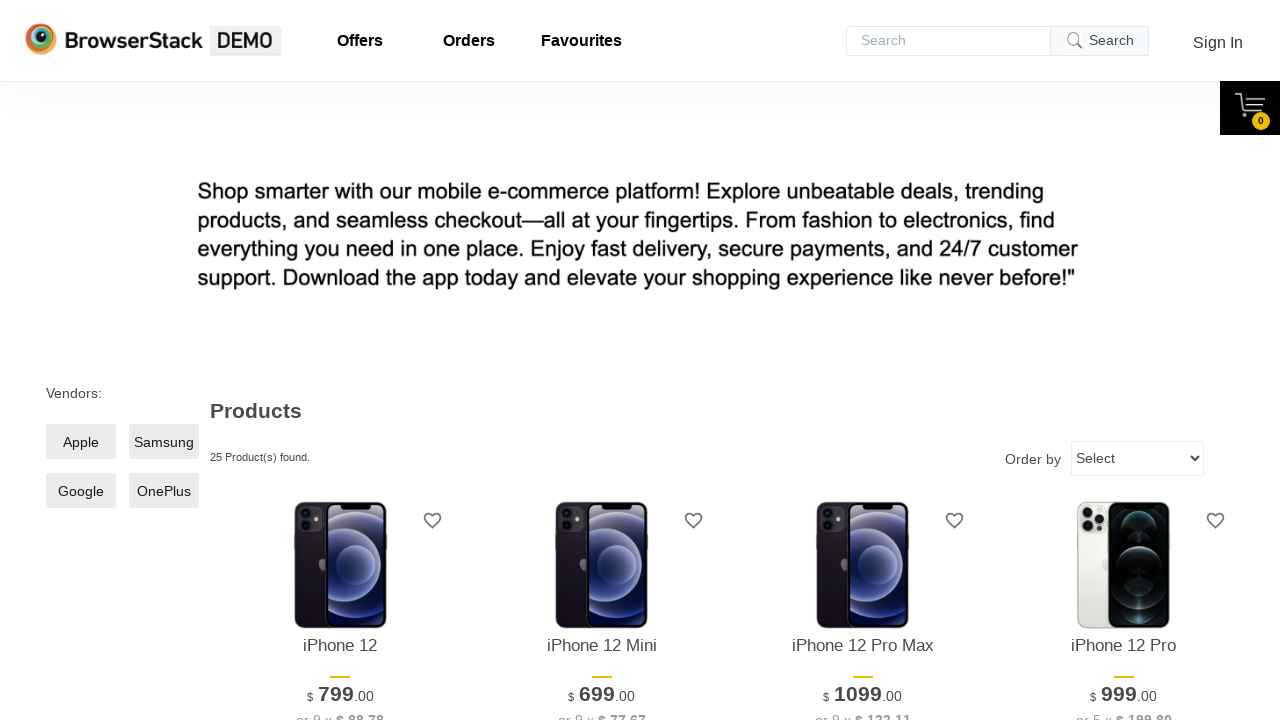

Login button appeared on page
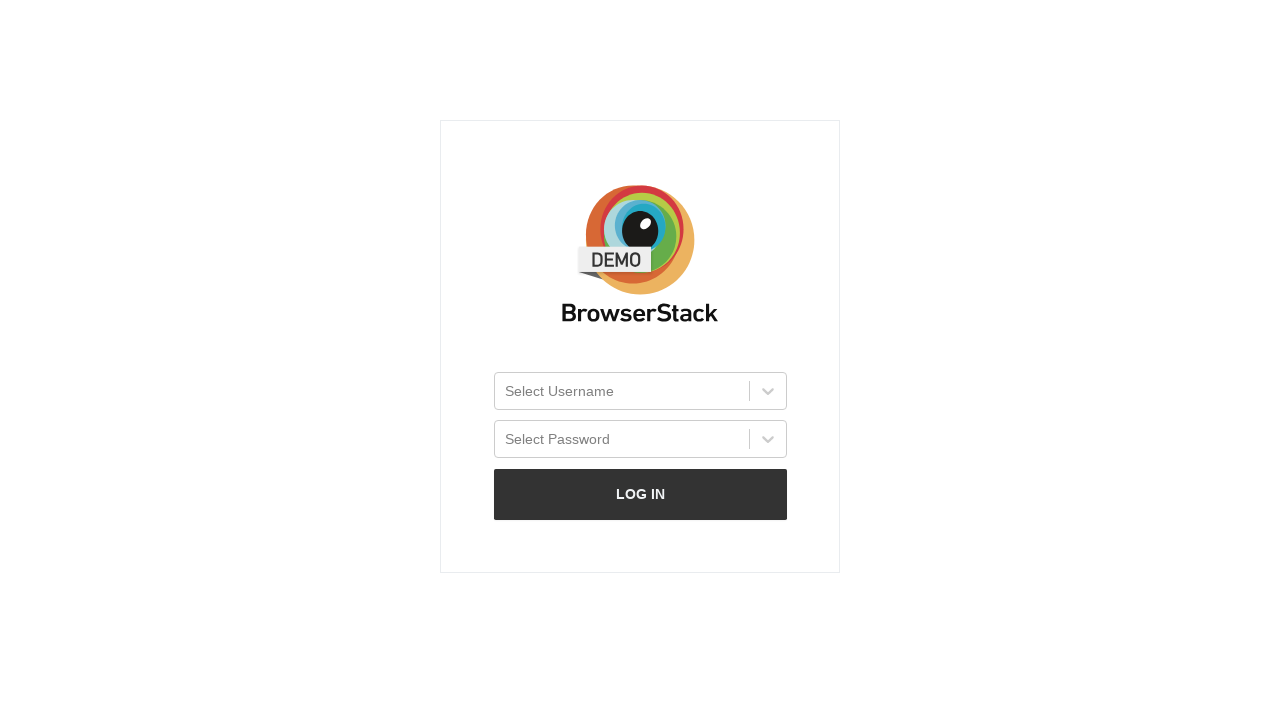

Located login button element
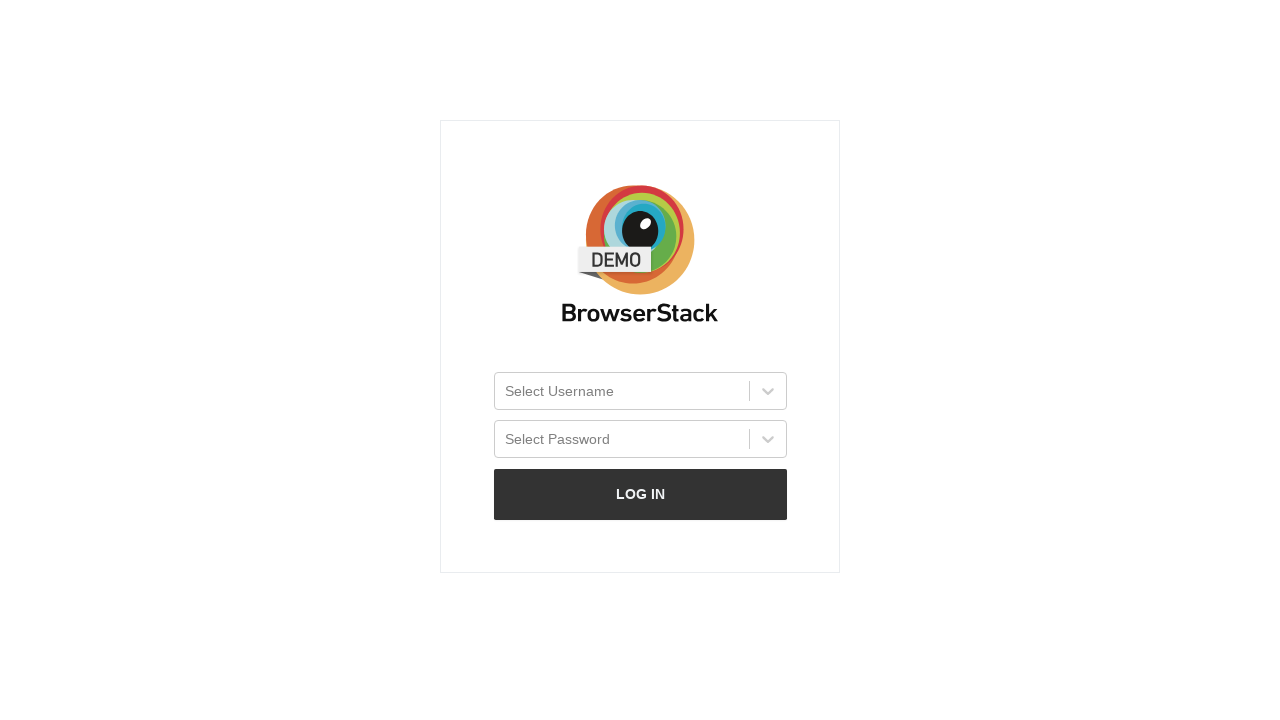

Verified login button is visible on Offers page
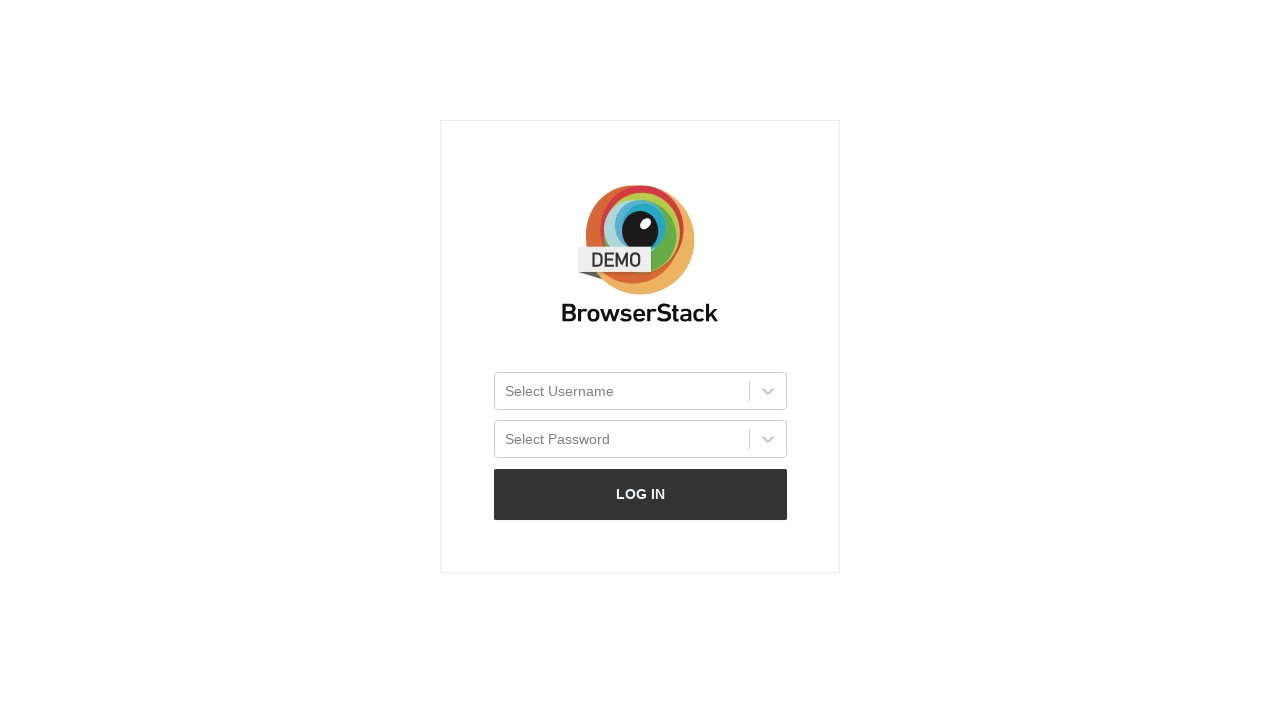

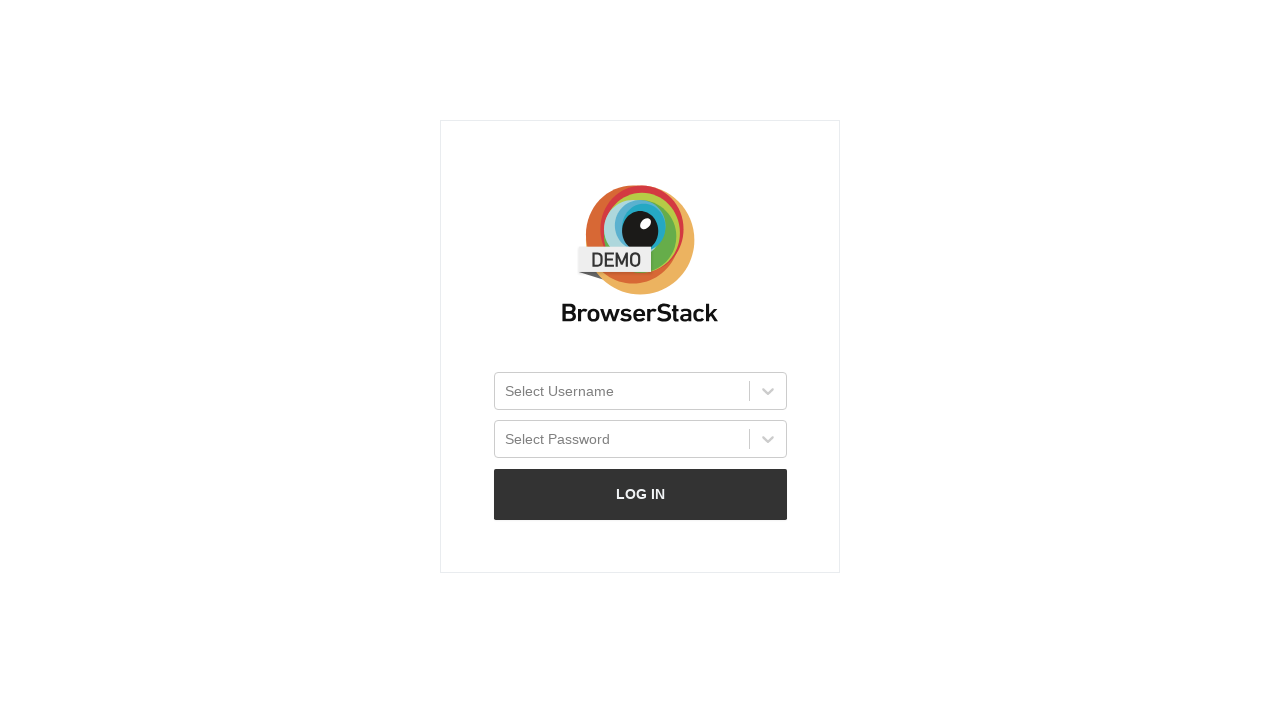